Navigates to the Rahul Shetty Academy Selenium Practice page and verifies it loads successfully

Starting URL: https://www.rahulshettyacademy.com/seleniumPractise/#/

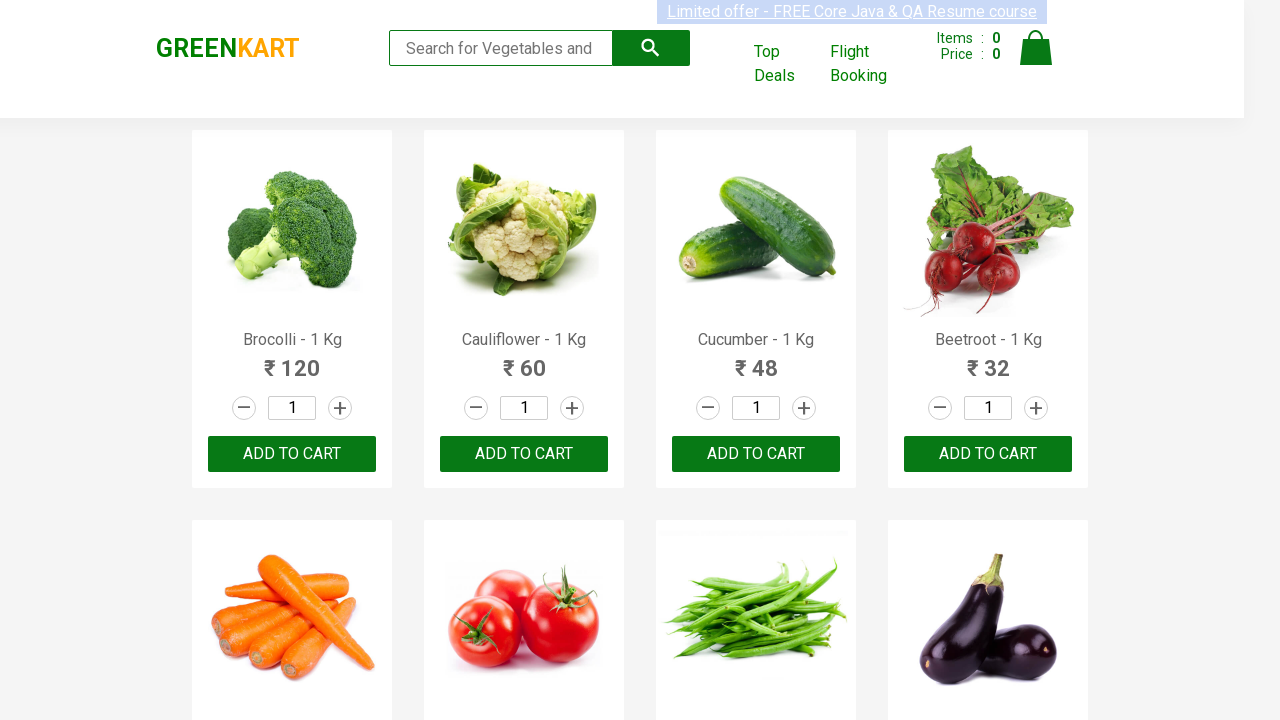

Page DOM content loaded on Rahul Shetty Academy Selenium Practice page
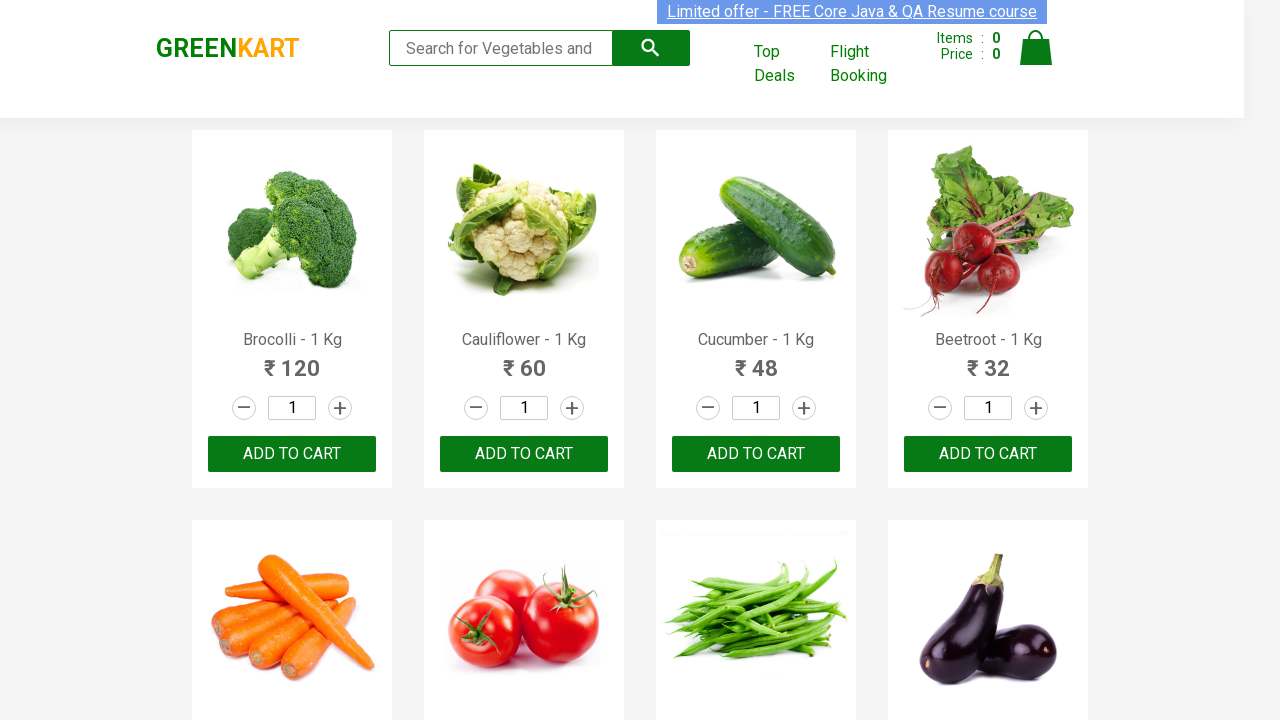

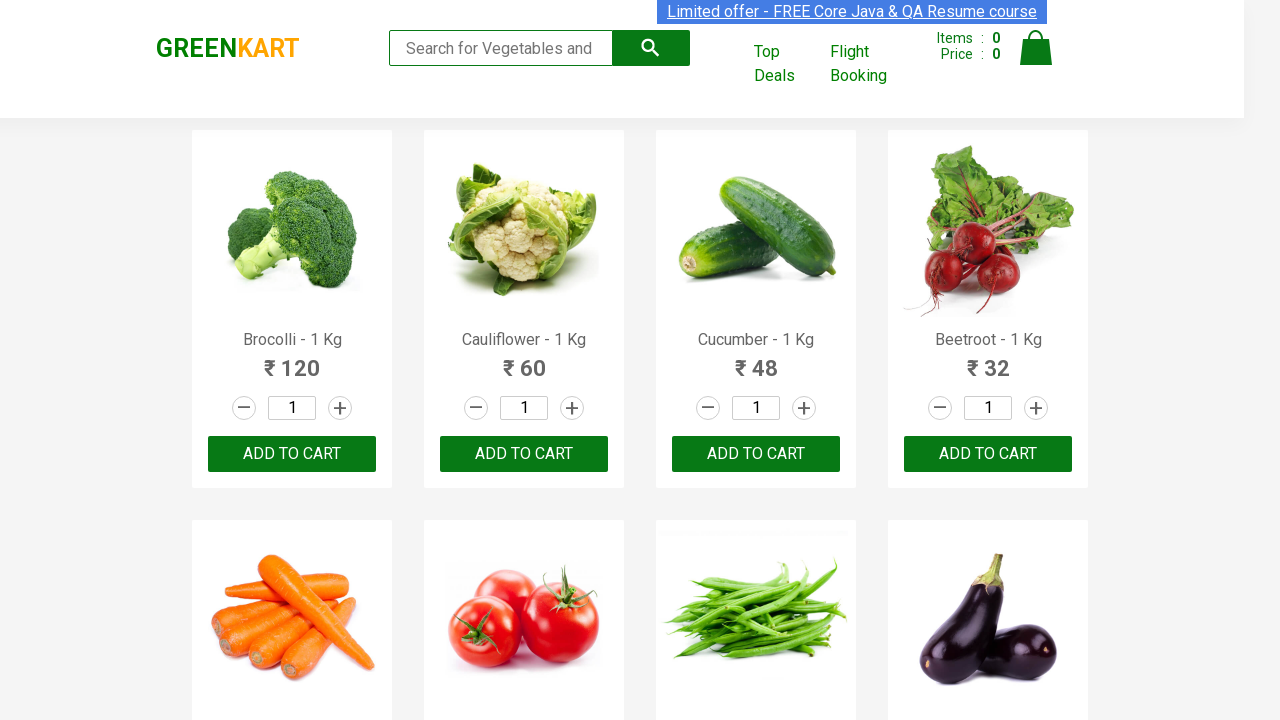